Navigates to Gmail homepage, maximizes the window, and verifies the page title contains expected text

Starting URL: https://gmail.com

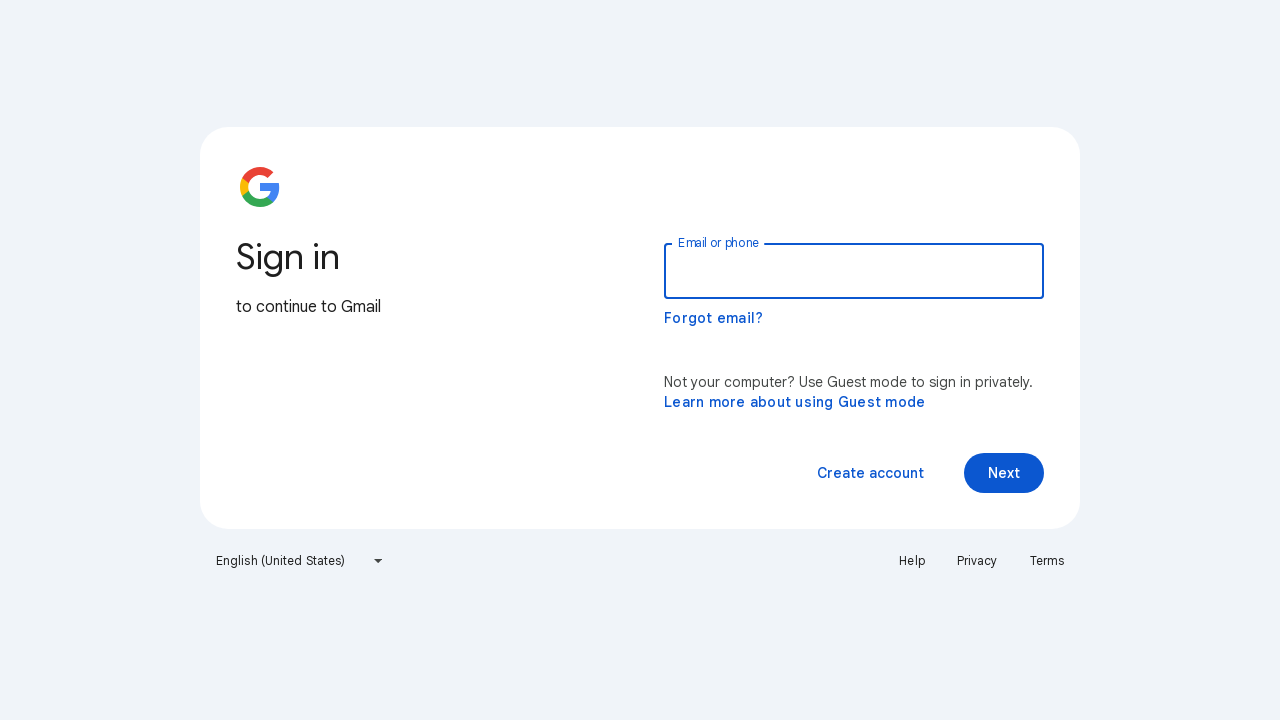

Navigated to Gmail homepage
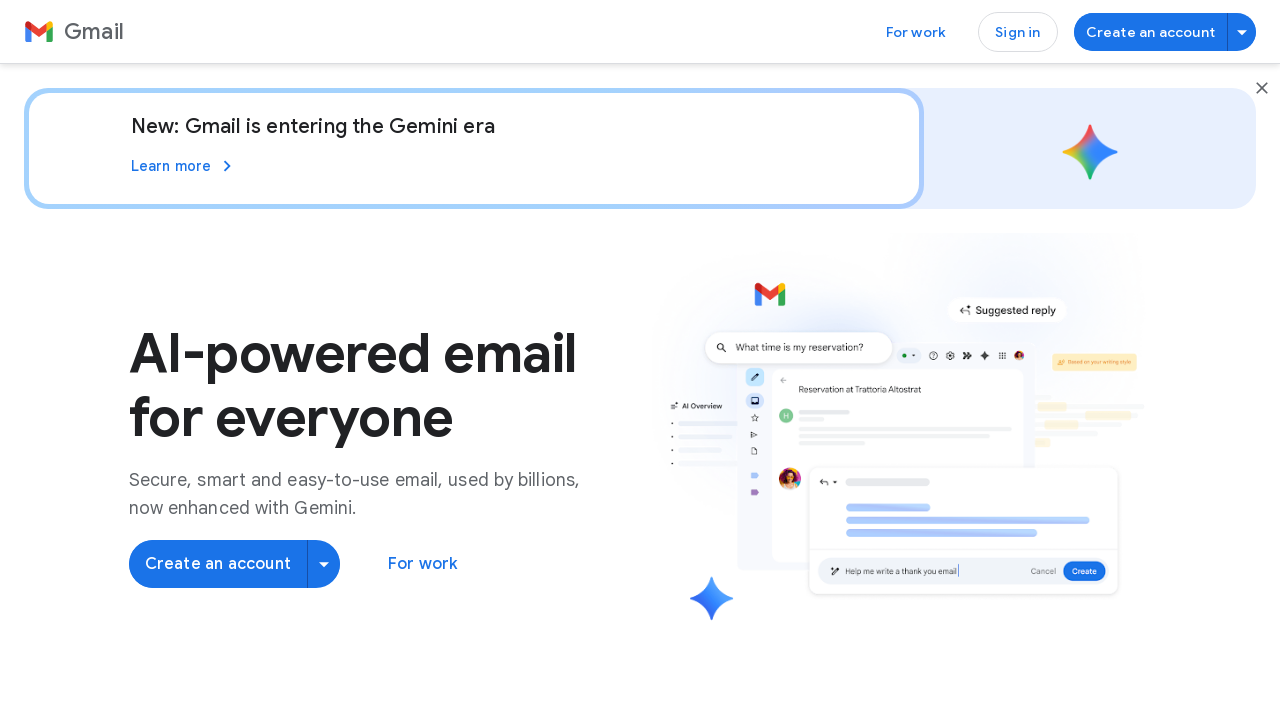

Maximized browser window to 1920x1080
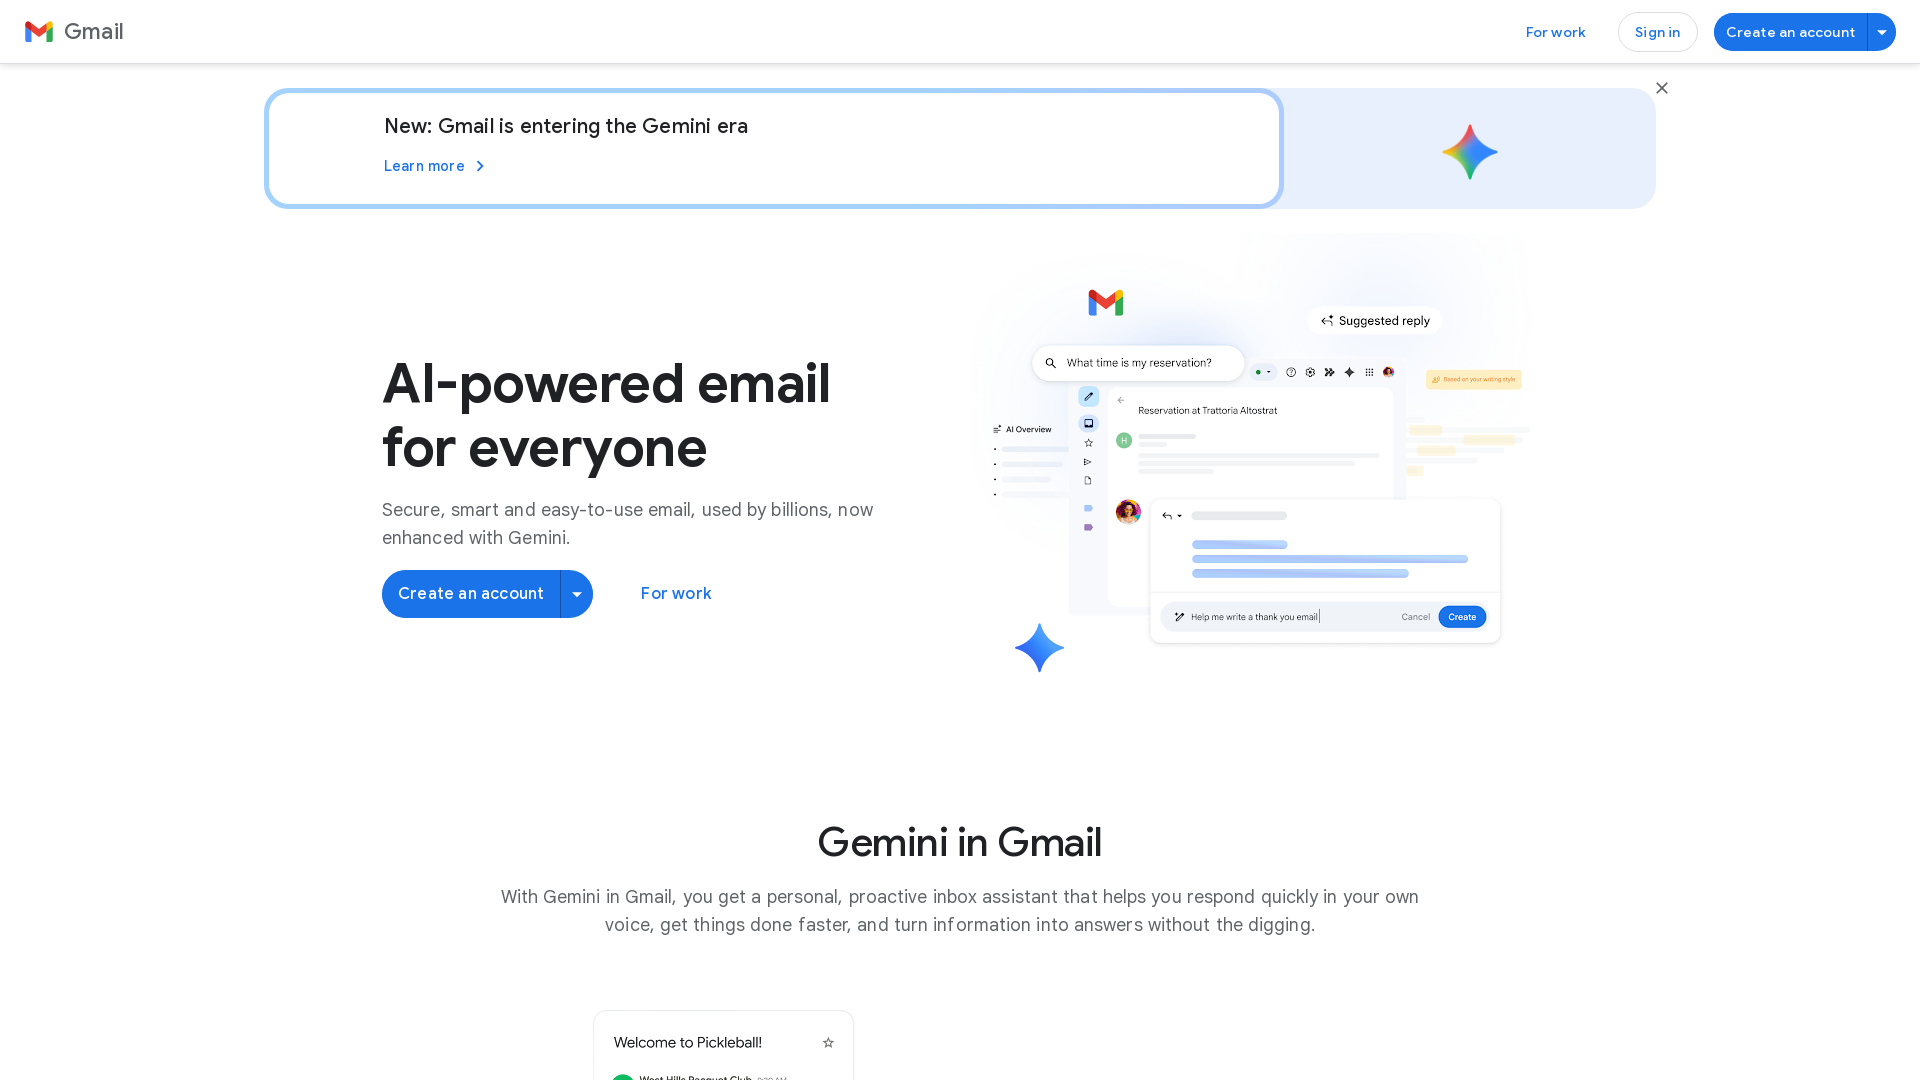

Retrieved page title: 'Gmail: Secure, AI-Powered Email for Everyone | Google Workspace'
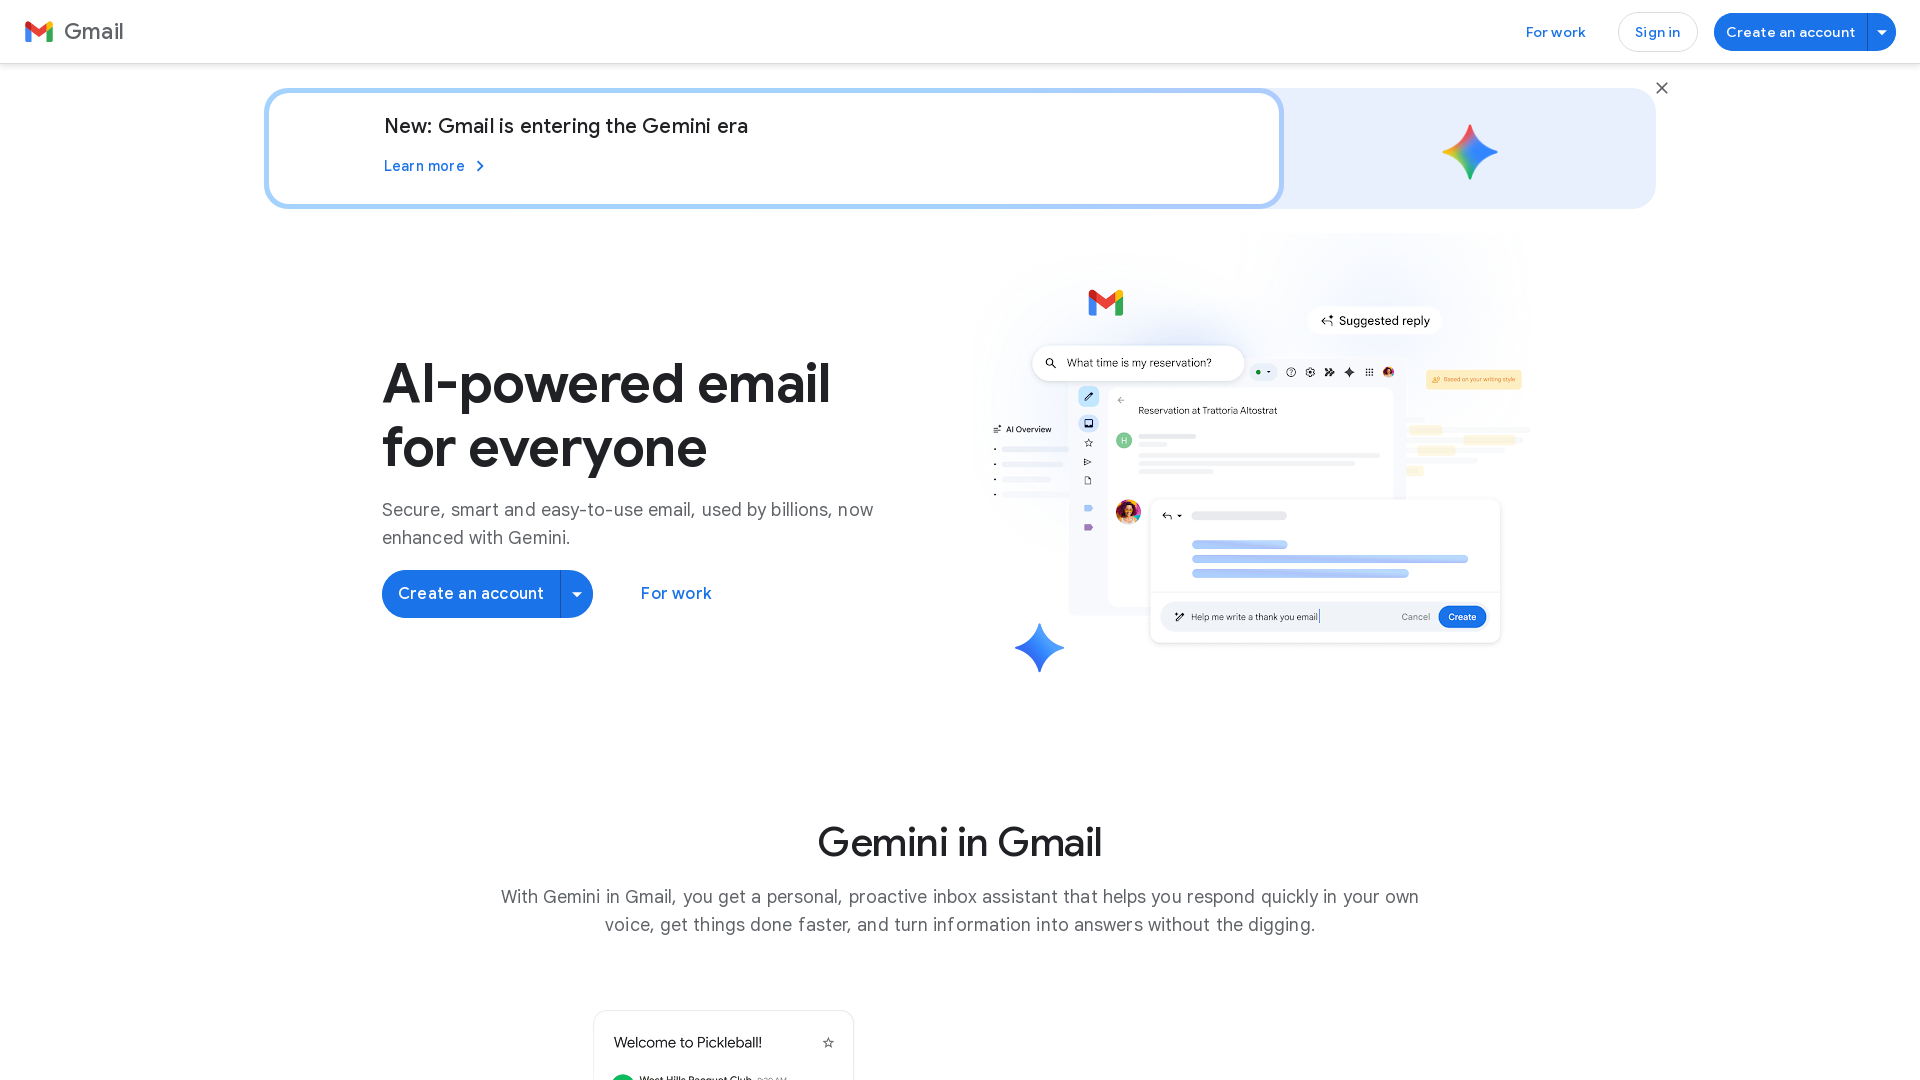

Verified page title contains 'Gmail' - assertion passed
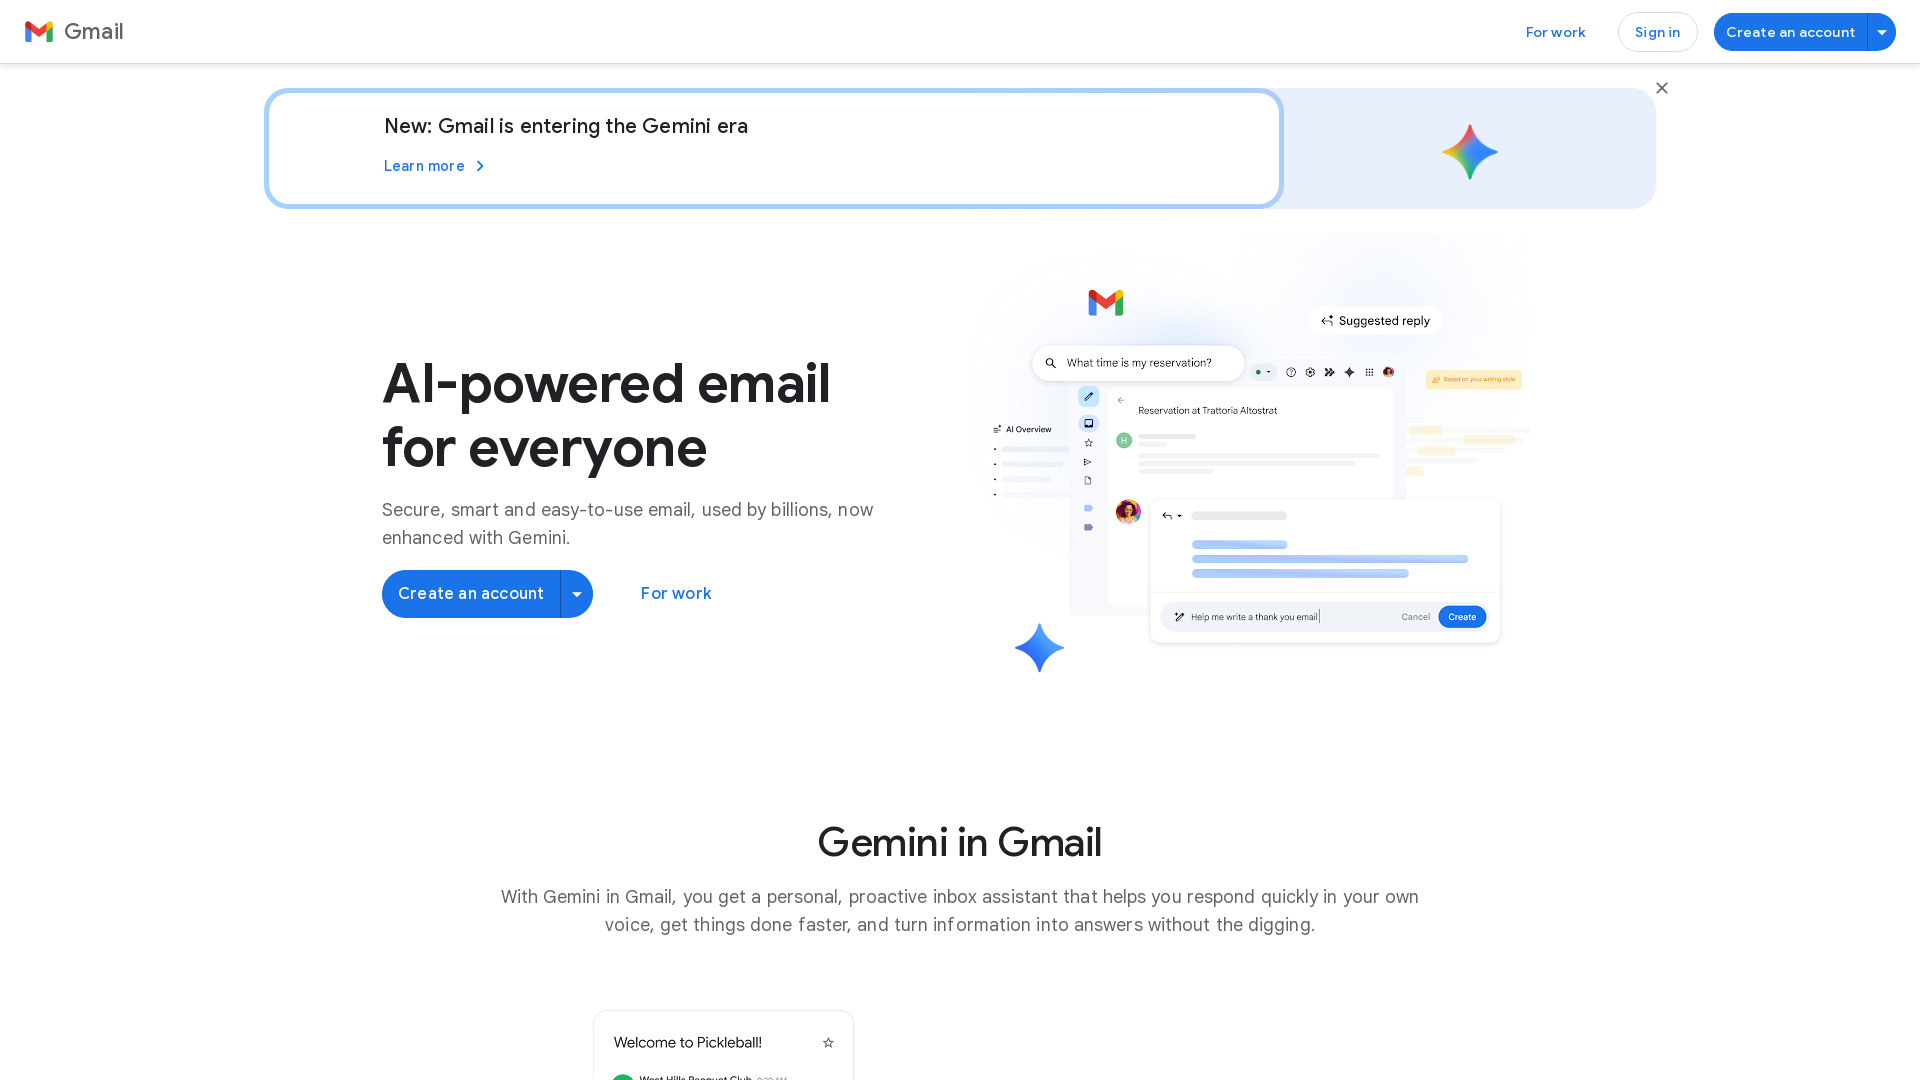

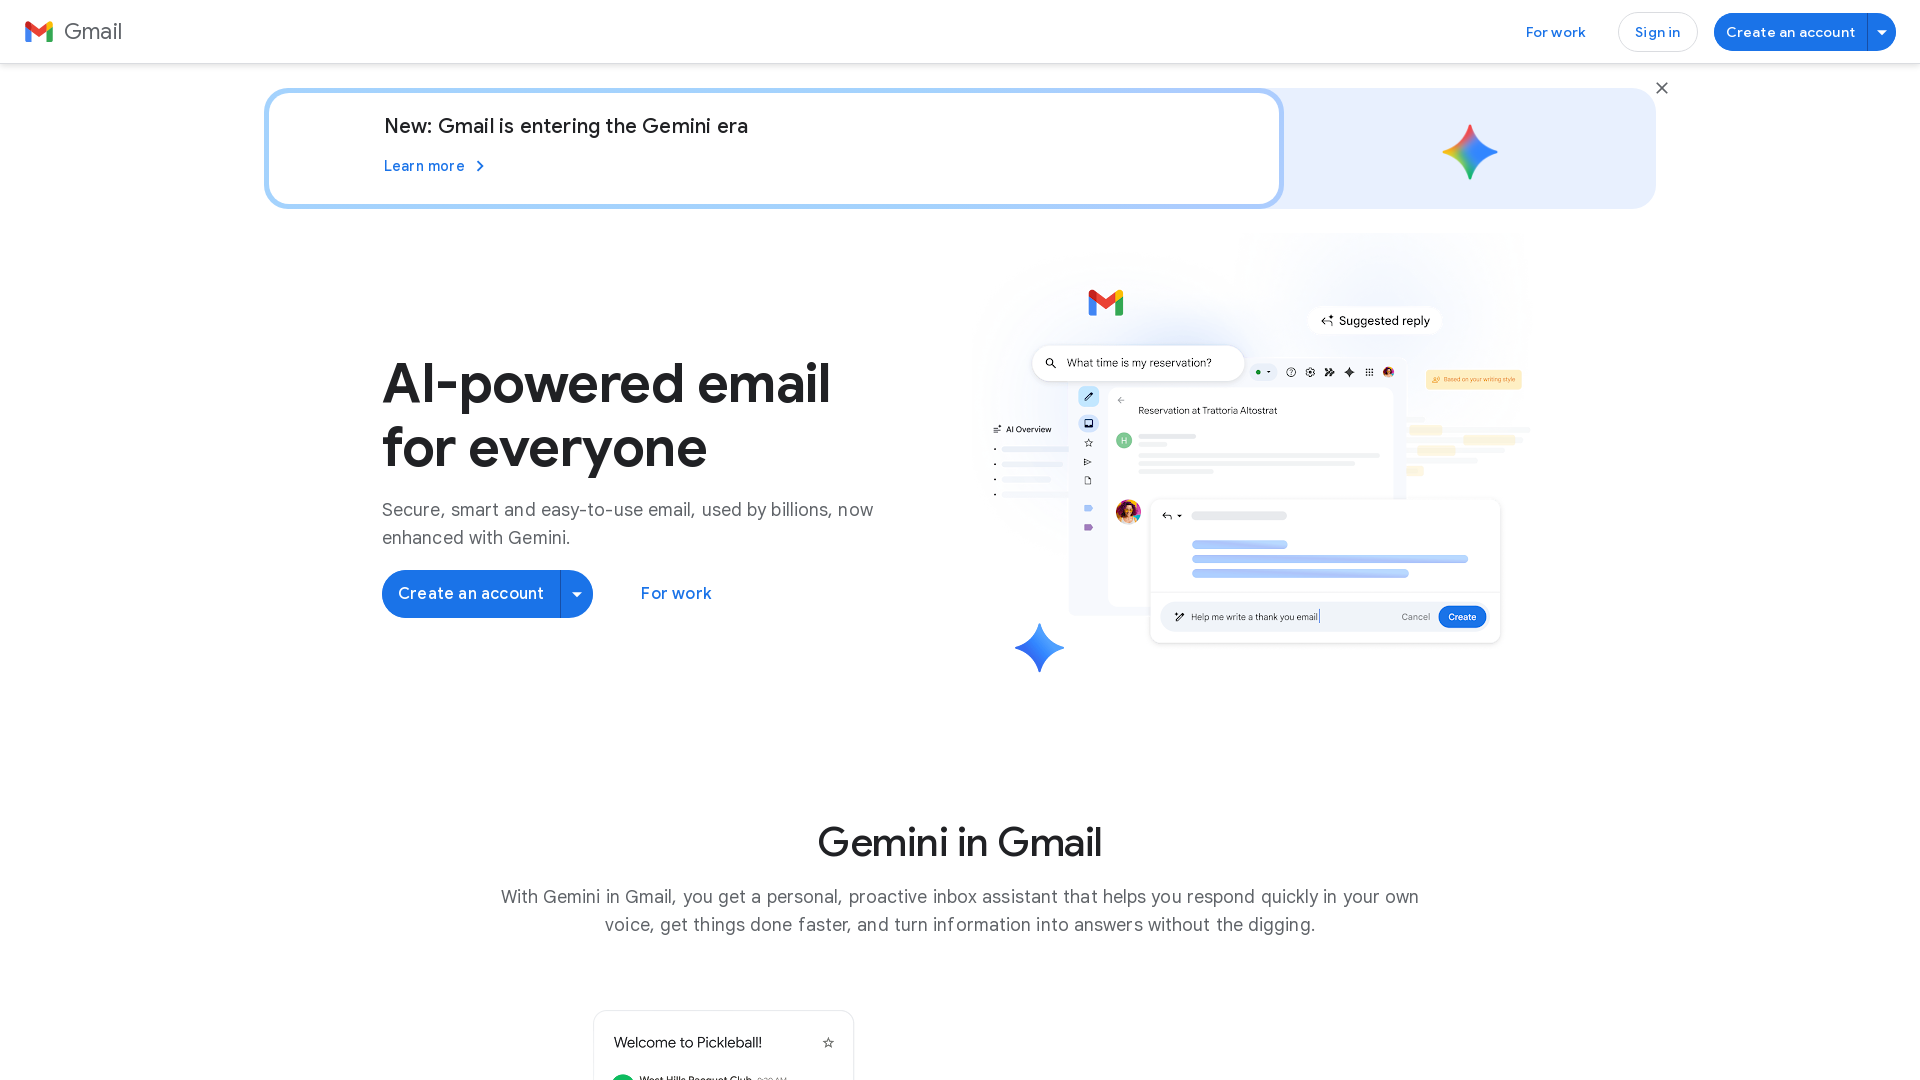